Tests the Towers of Hanoi animation page by clicking the "Show Solution" button to display the solution animation

Starting URL: http://towersofhanoi.info/Animate.aspx

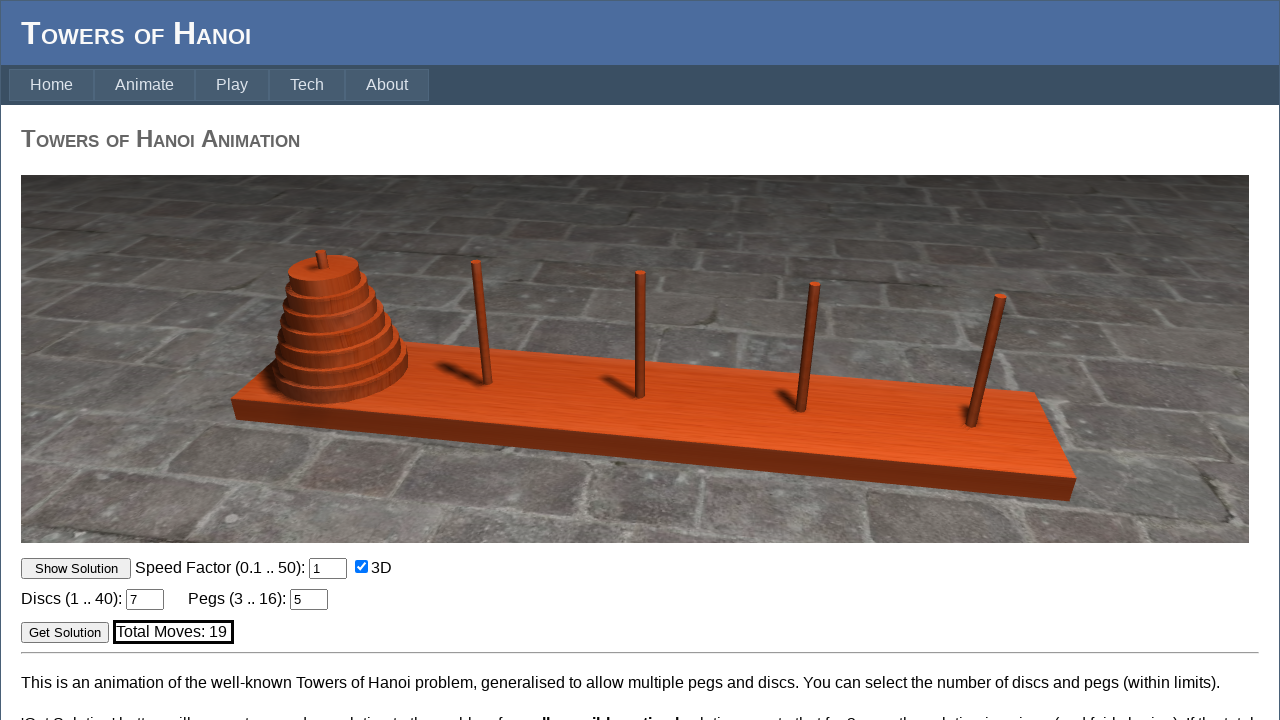

Navigated to Towers of Hanoi animation page
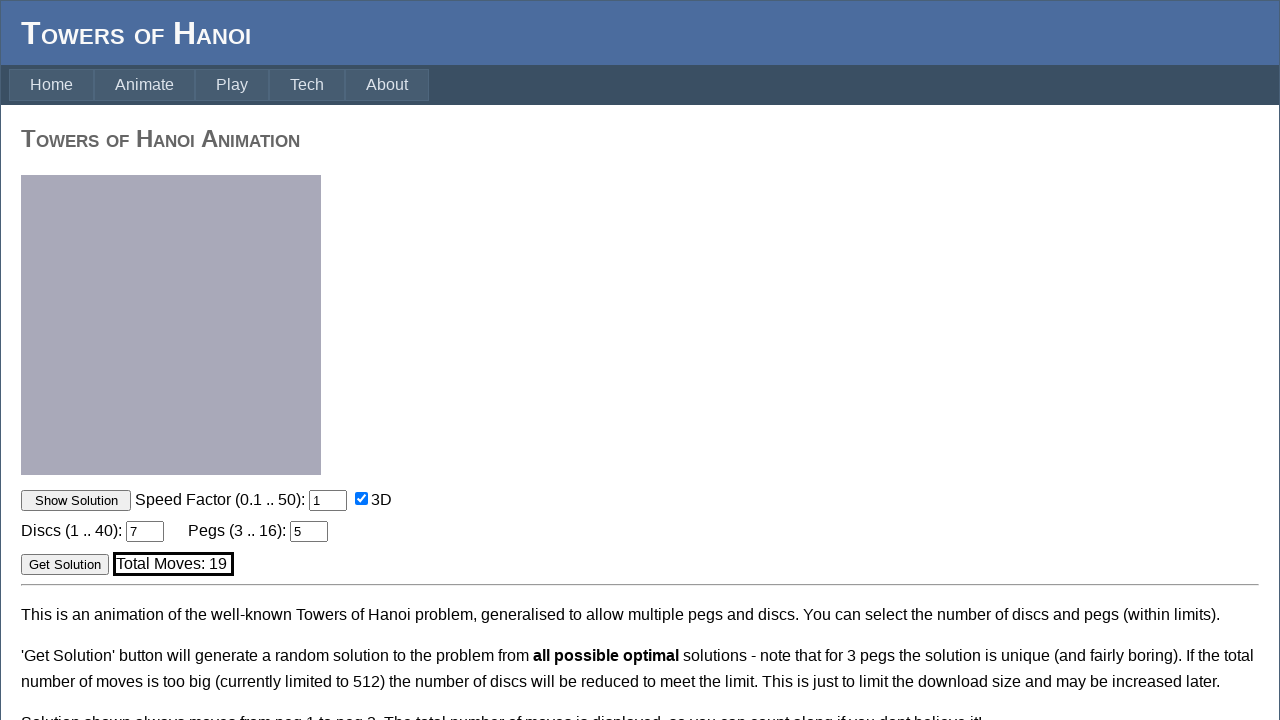

Clicked the 'Show Solution' button to display the solution animation at (76, 500) on internal:role=button[name="Show Solution"i]
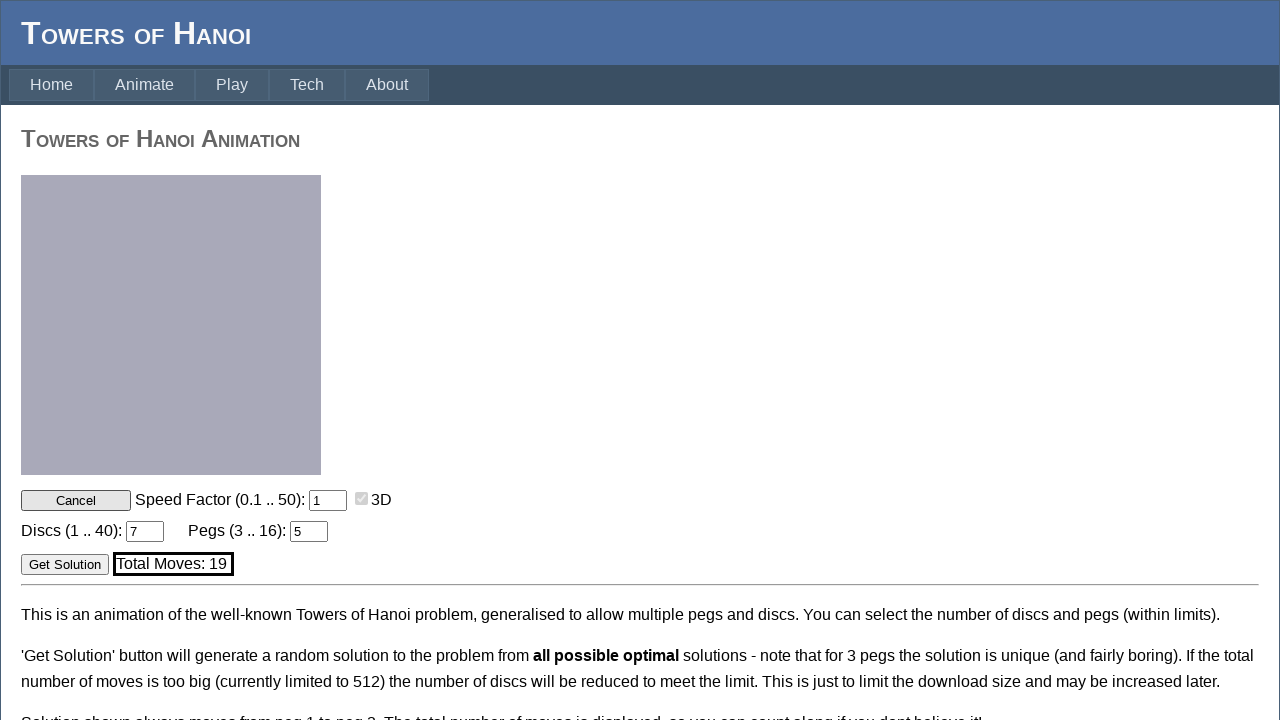

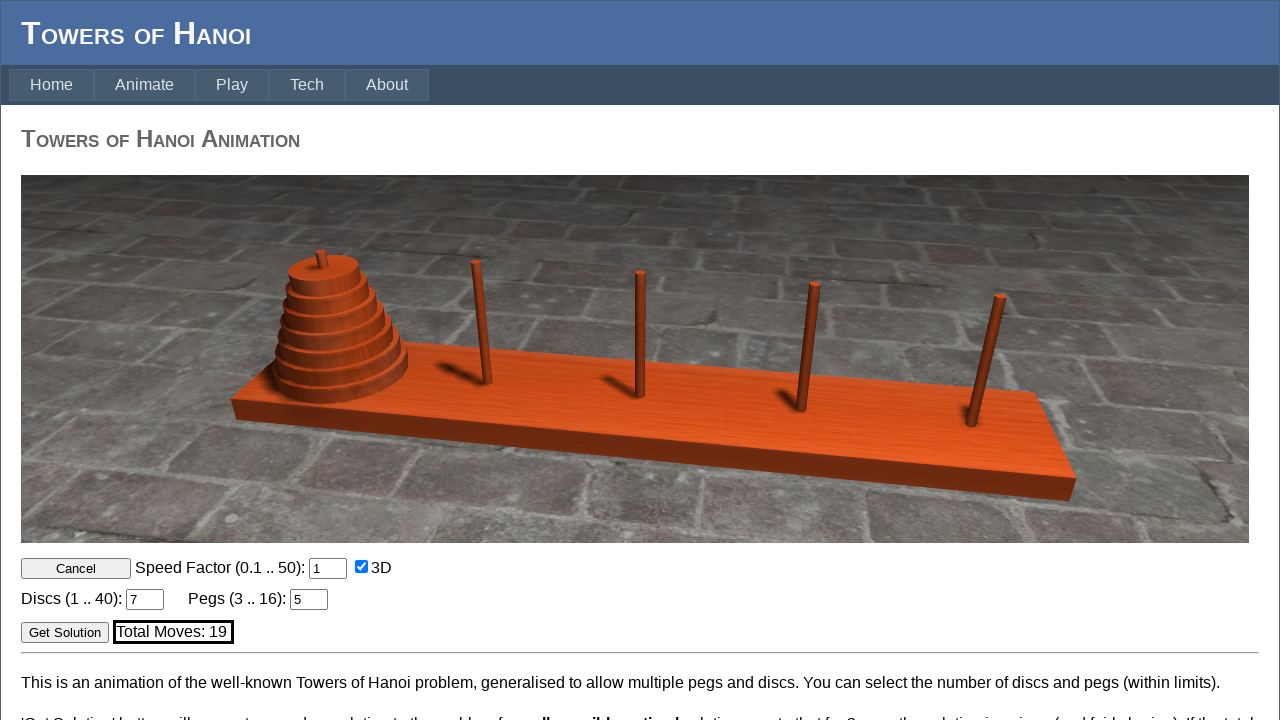